Navigates to the AllenNLP homepage

Starting URL: https://allennlp.org/

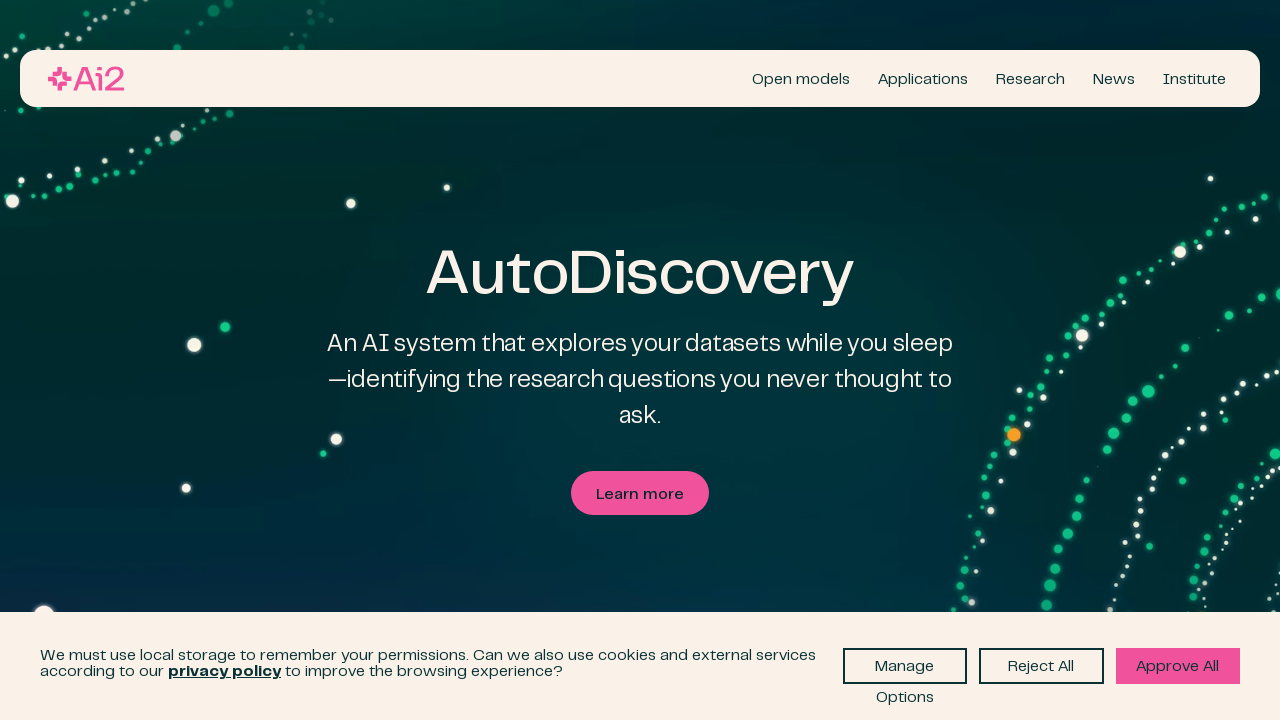

Navigated to AllenNLP homepage
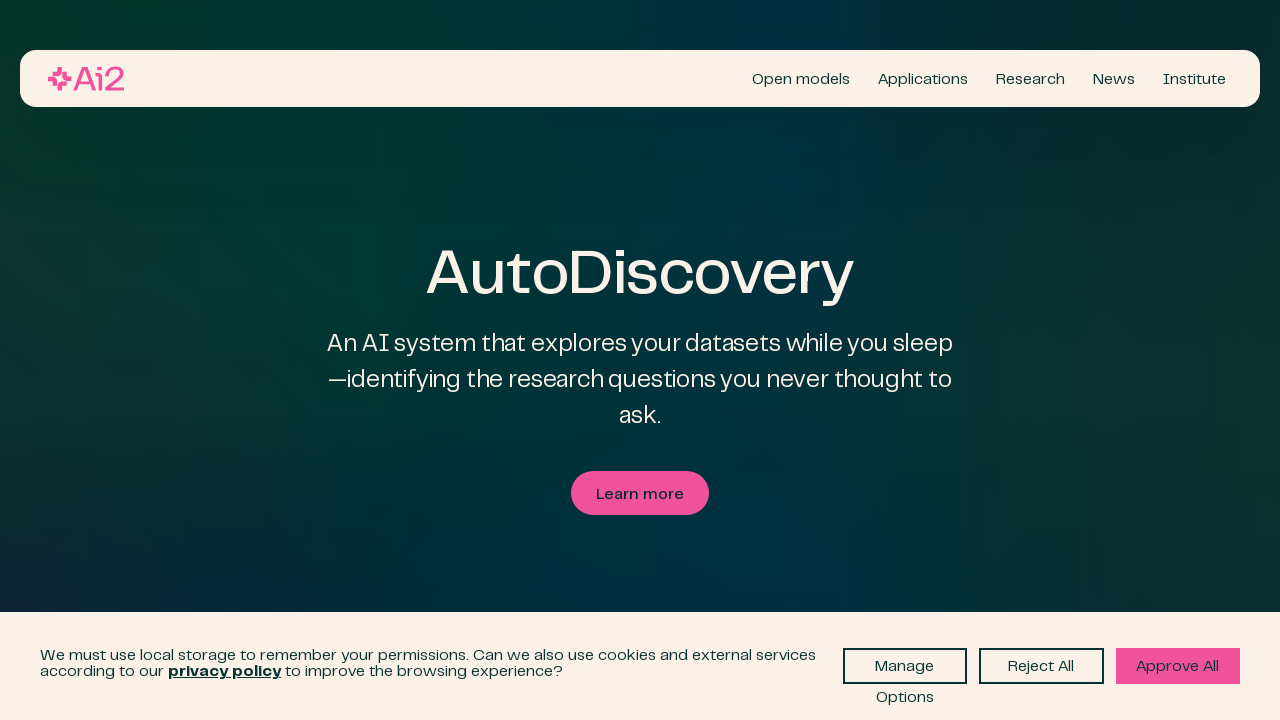

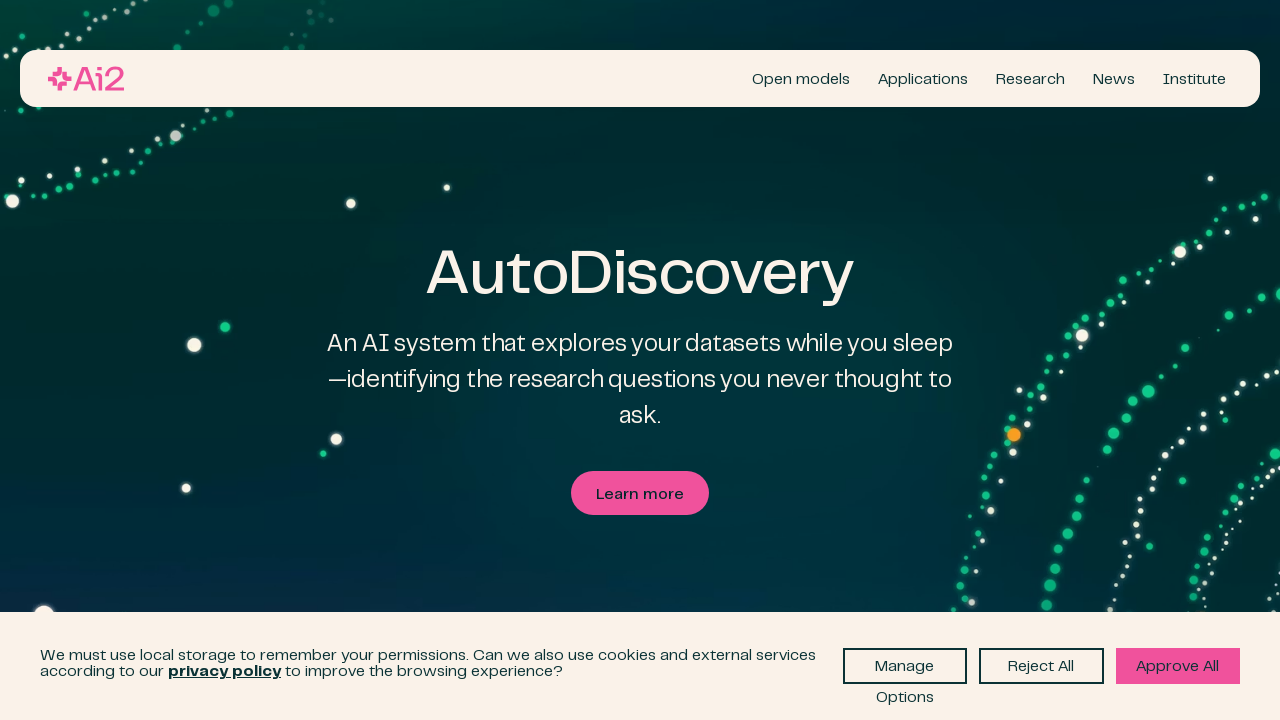